Tests clicking multiple "Try it Yourself" links on W3Schools JavaScript popup tutorial page, which open new browser windows/tabs, and then switches between the opened windows.

Starting URL: https://www.w3schools.com/js/js_popup.asp

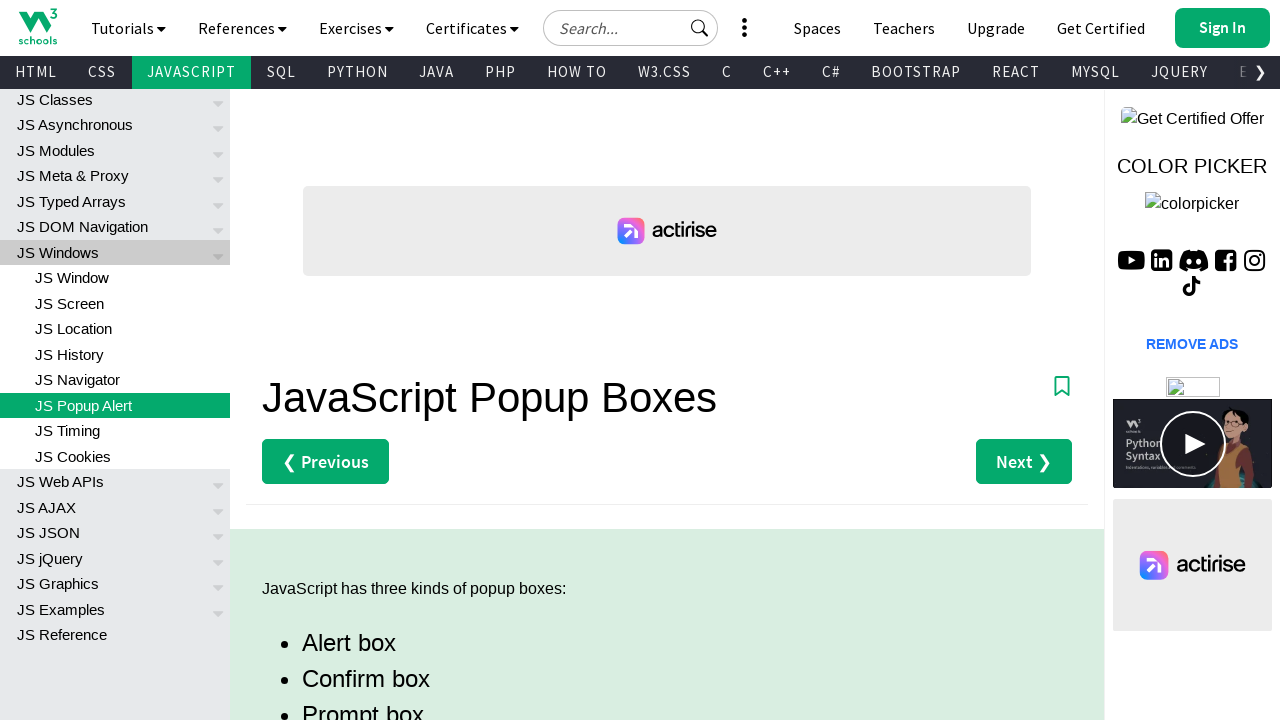

Waited for main page to load (domcontentloaded)
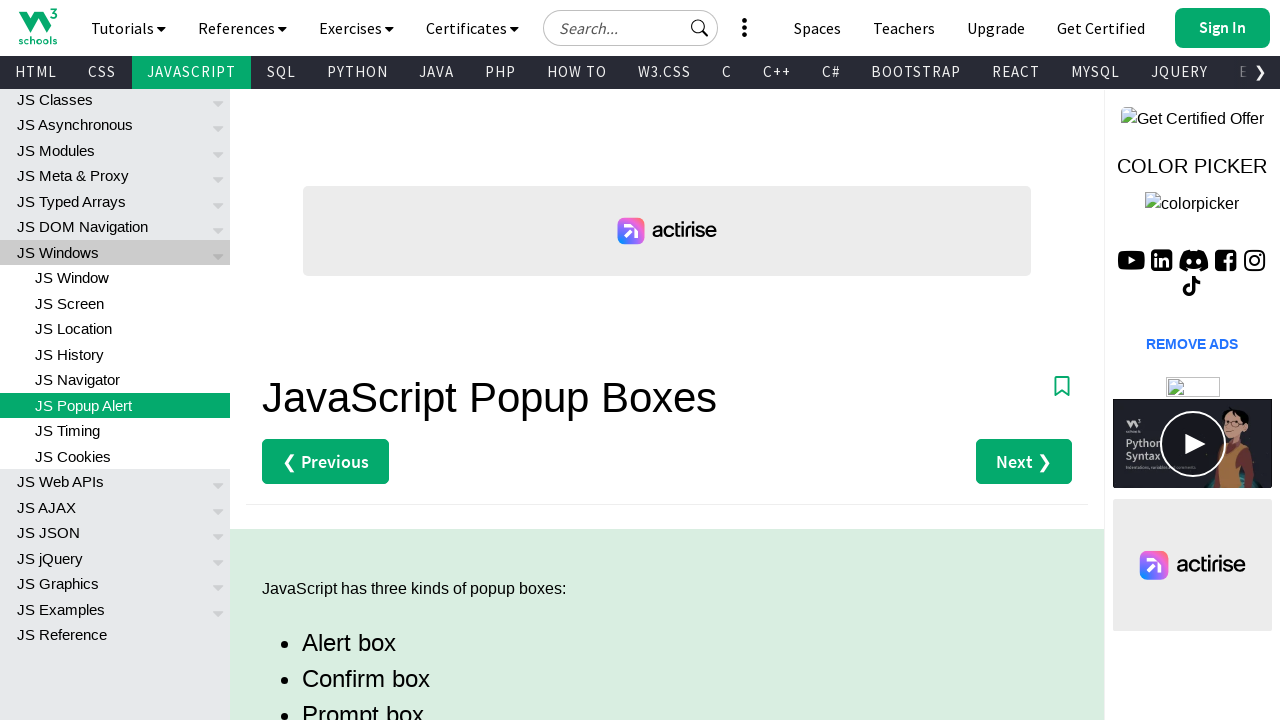

Clicked first 'Try it Yourself' link (Alert Box example) and new window opened at (334, 360) on (//a[text()='Try it Yourself »'])[1]
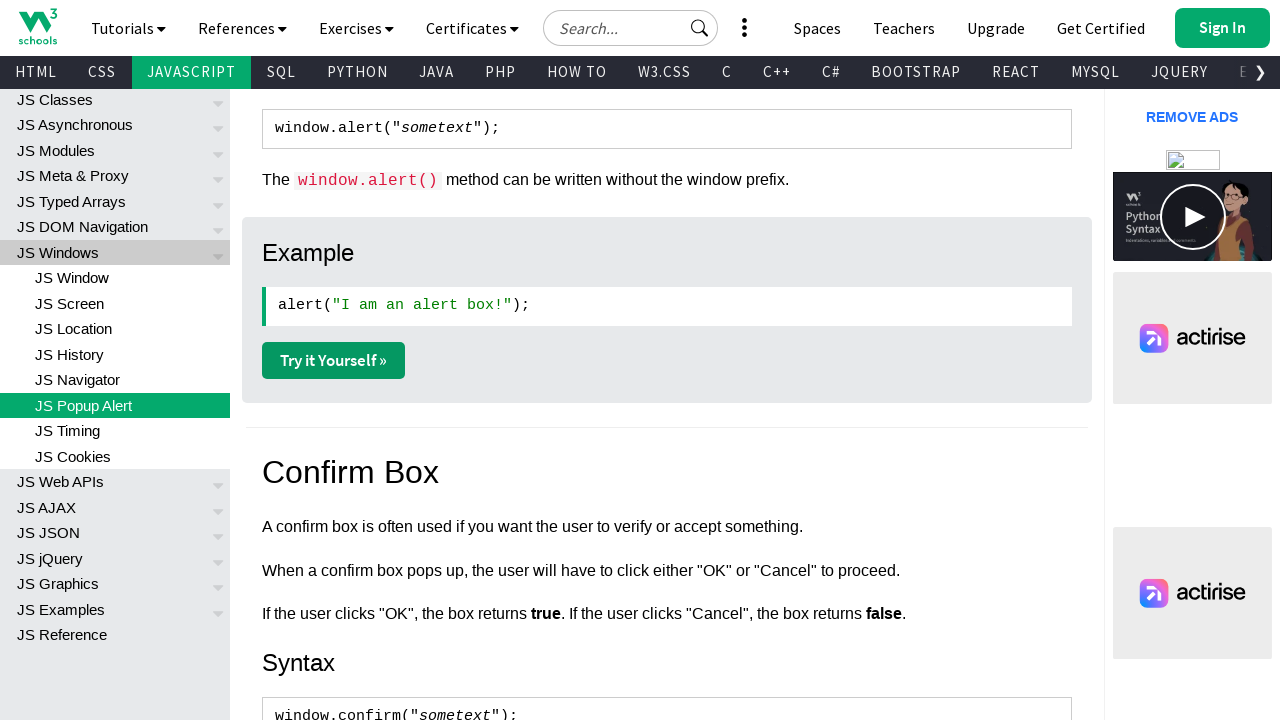

Clicked second 'Try it Yourself' link (Confirm Box example) and new window opened at (334, 361) on (//a[text()='Try it Yourself »'])[2]
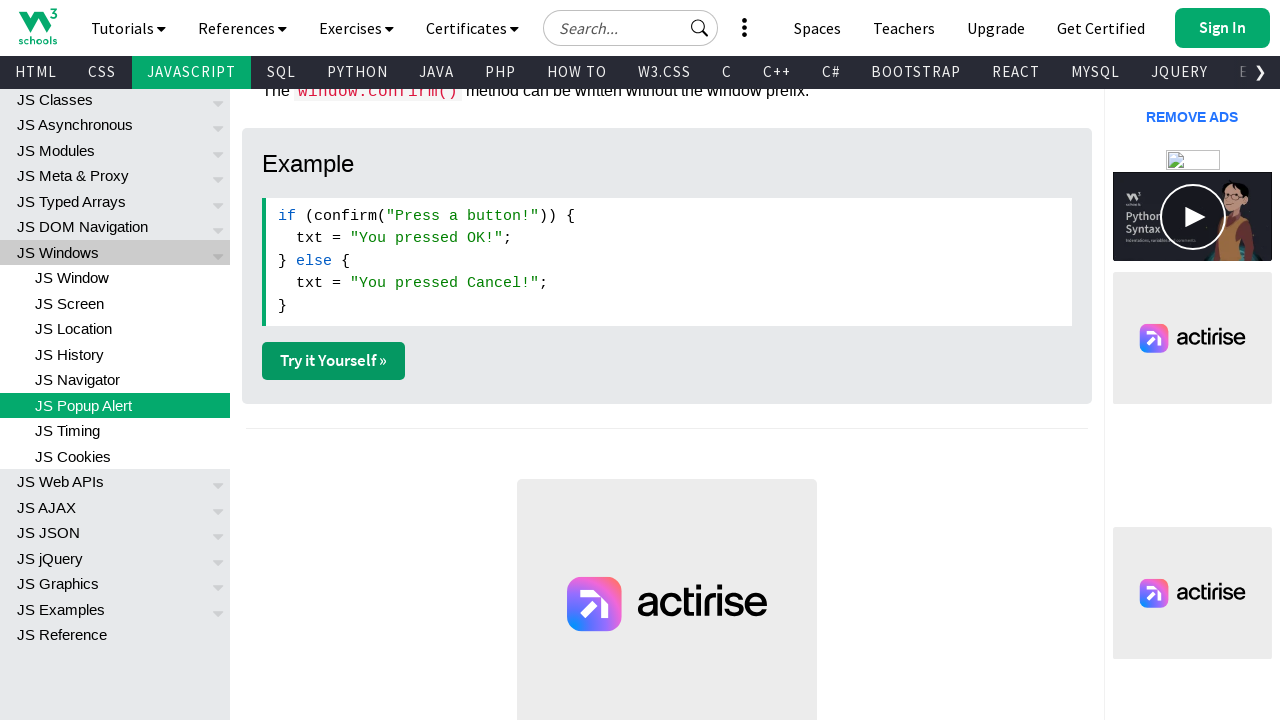

Clicked third 'Try it Yourself' link (Prompt Box example) and new window opened at (334, 361) on (//a[text()='Try it Yourself »'])[3]
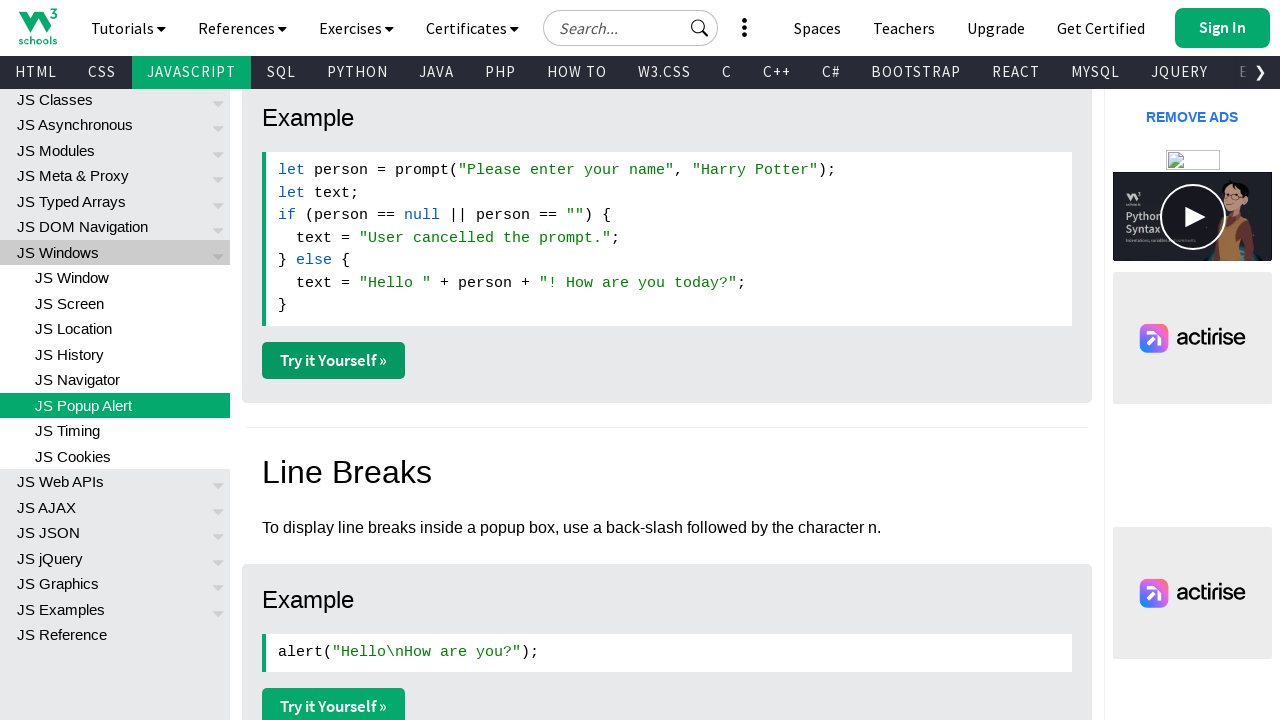

Clicked fourth 'Try it Yourself' link (Line Break example) and new window opened at (334, 702) on (//a[text()='Try it Yourself »'])[4]
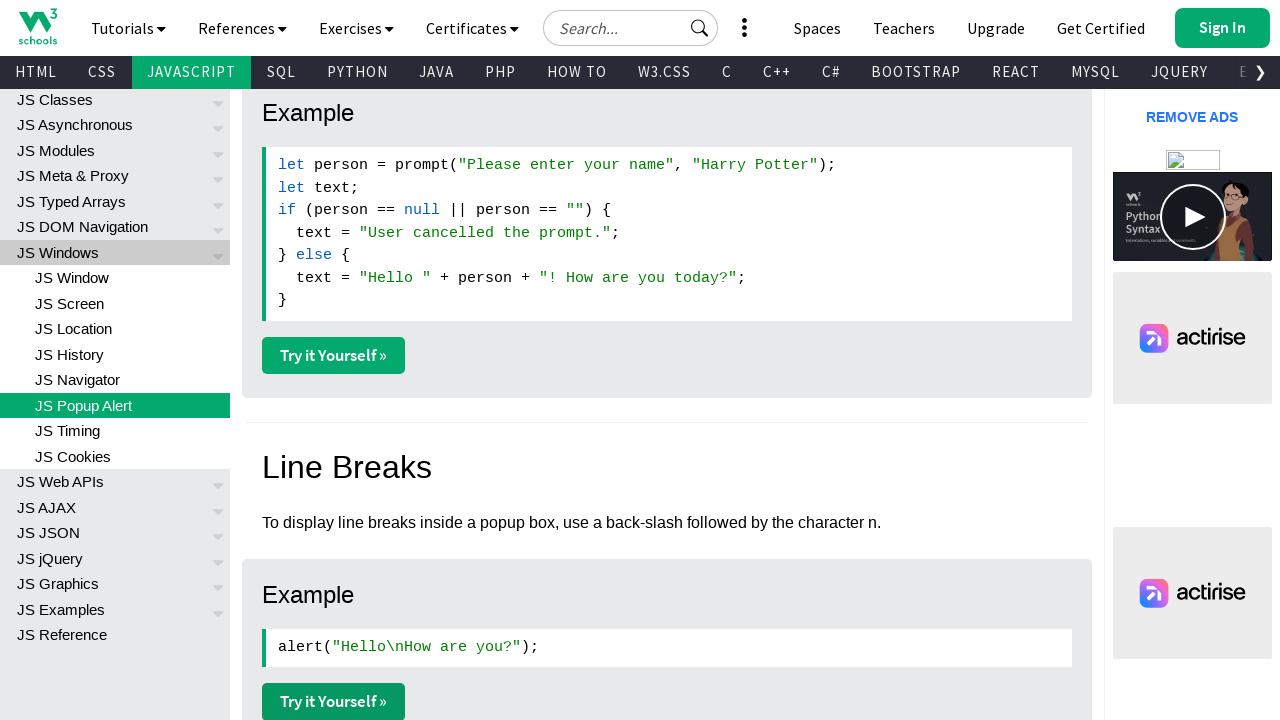

Alert Box example page loaded (domcontentloaded)
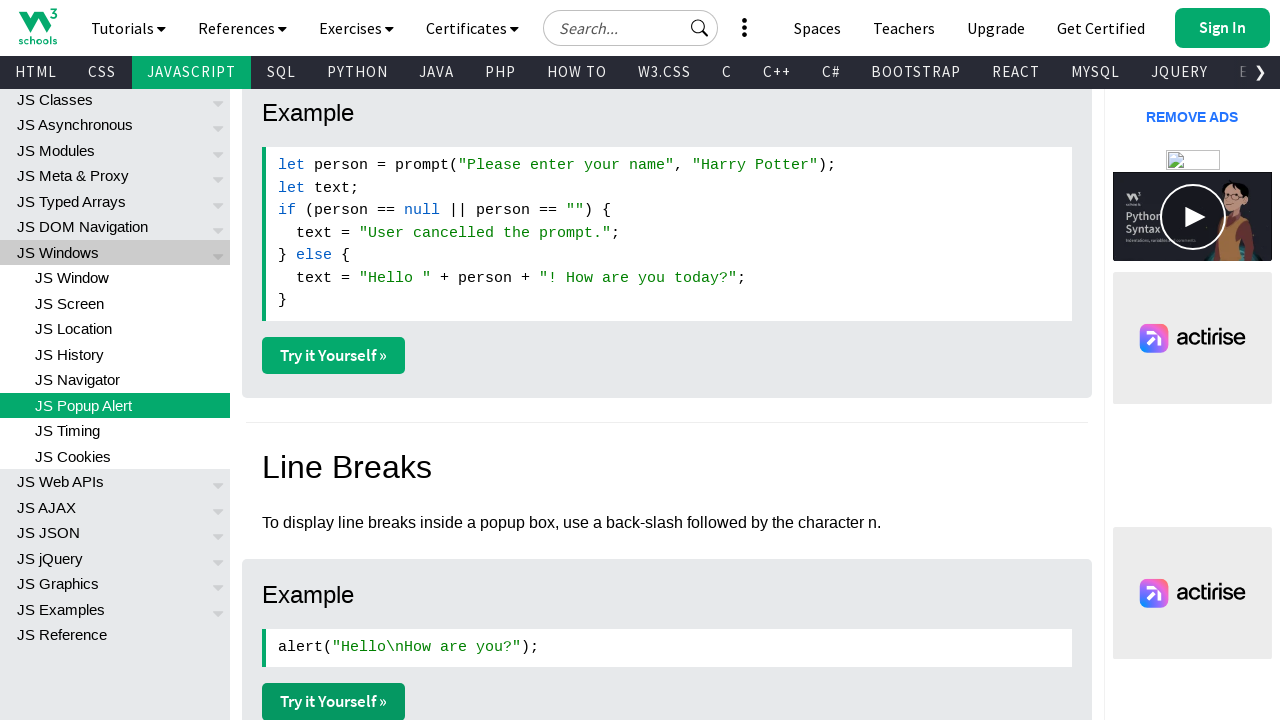

Confirm Box example page loaded (domcontentloaded)
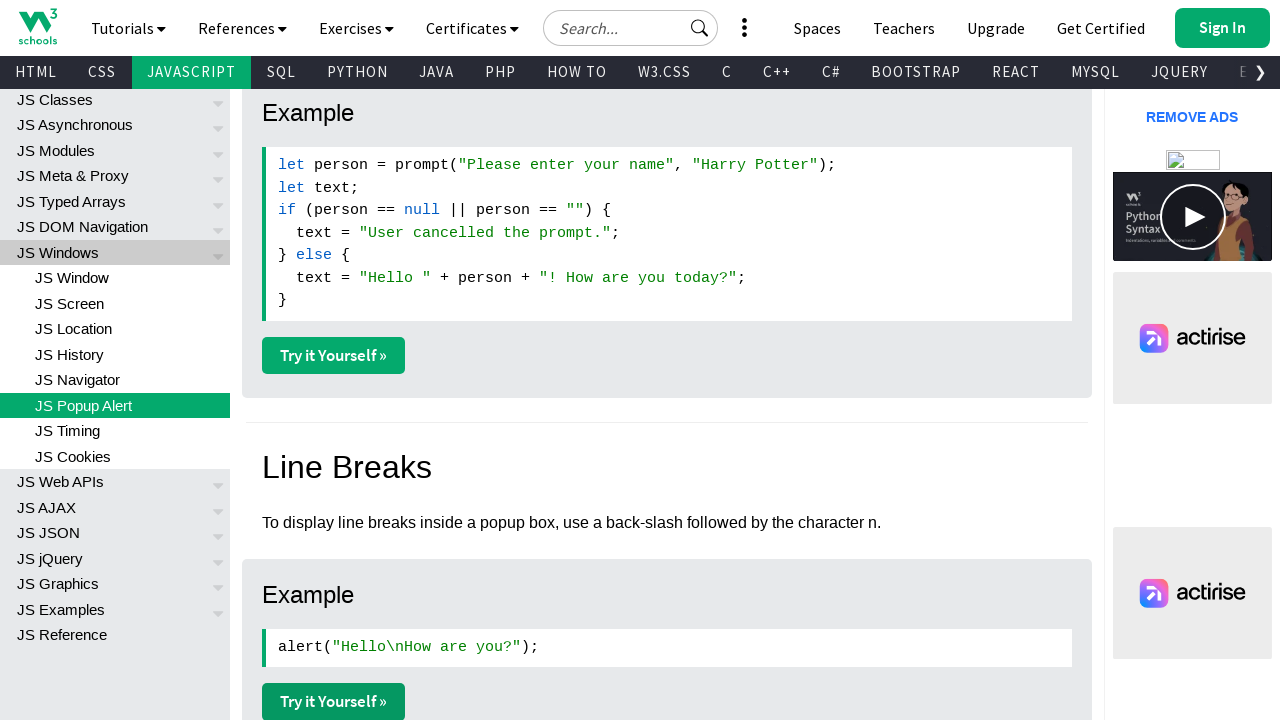

Prompt Box example page loaded (domcontentloaded)
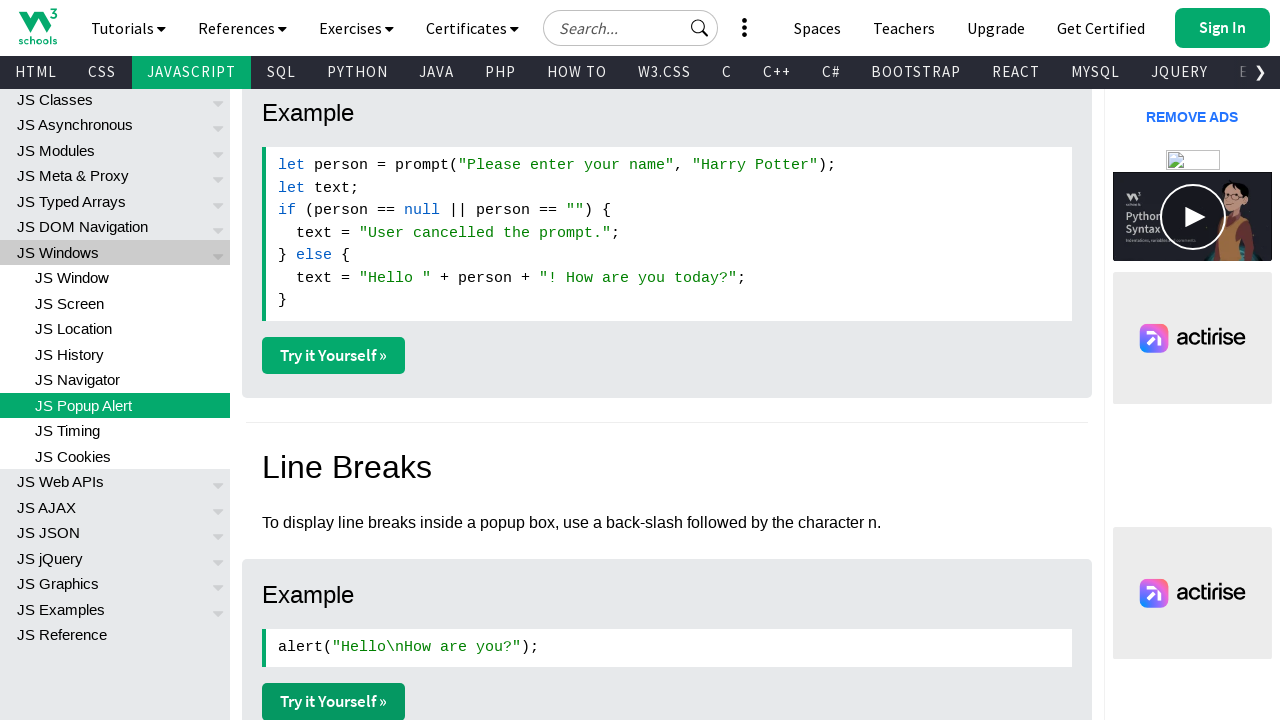

Line Break example page loaded (domcontentloaded)
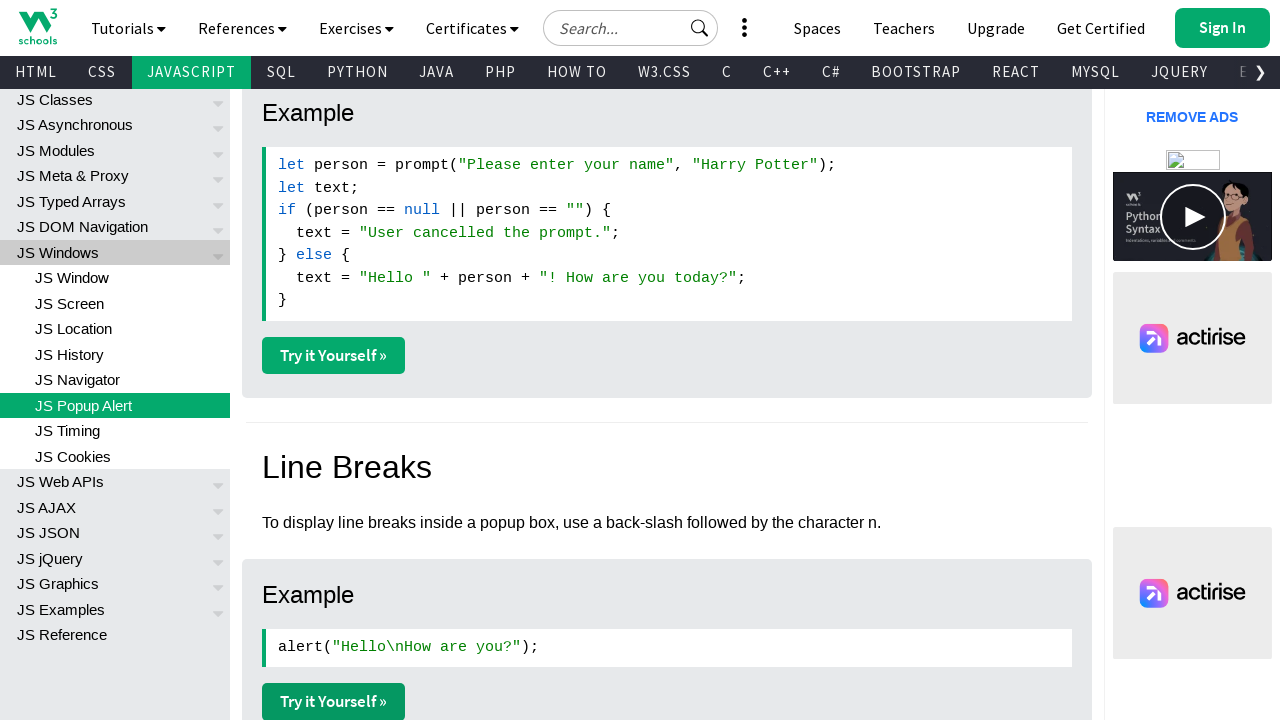

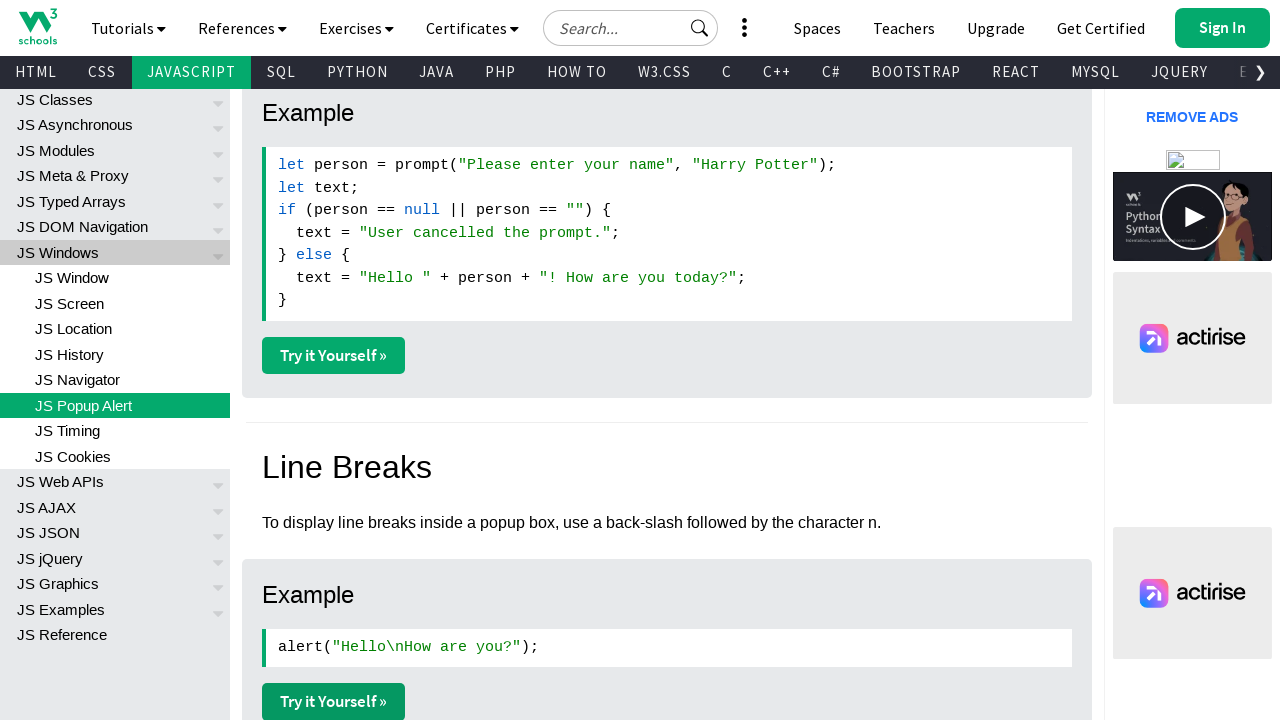